Tests a loading images page by waiting for the loading text to appear, then waiting for it to change to "Done!", and finally verifying that all 4 images are loaded including one with id "award"

Starting URL: https://bonigarcia.dev/selenium-webdriver-java/loading-images.html

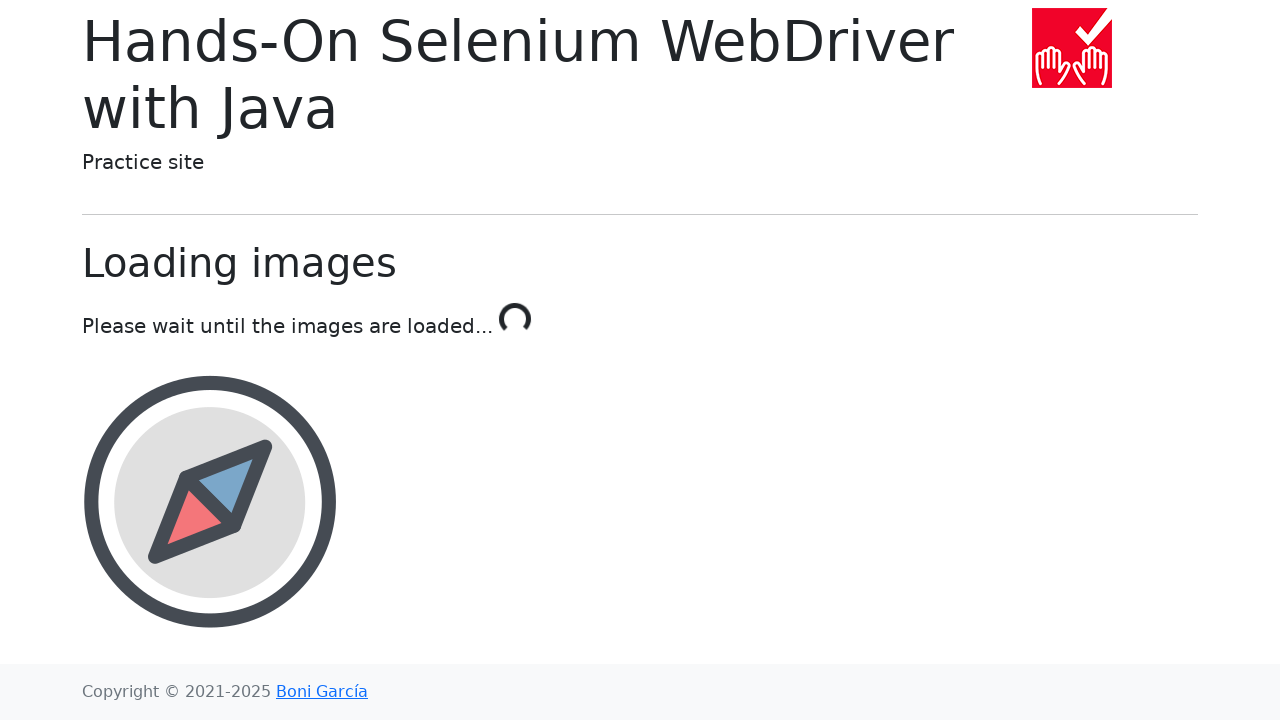

Navigated to loading images test page
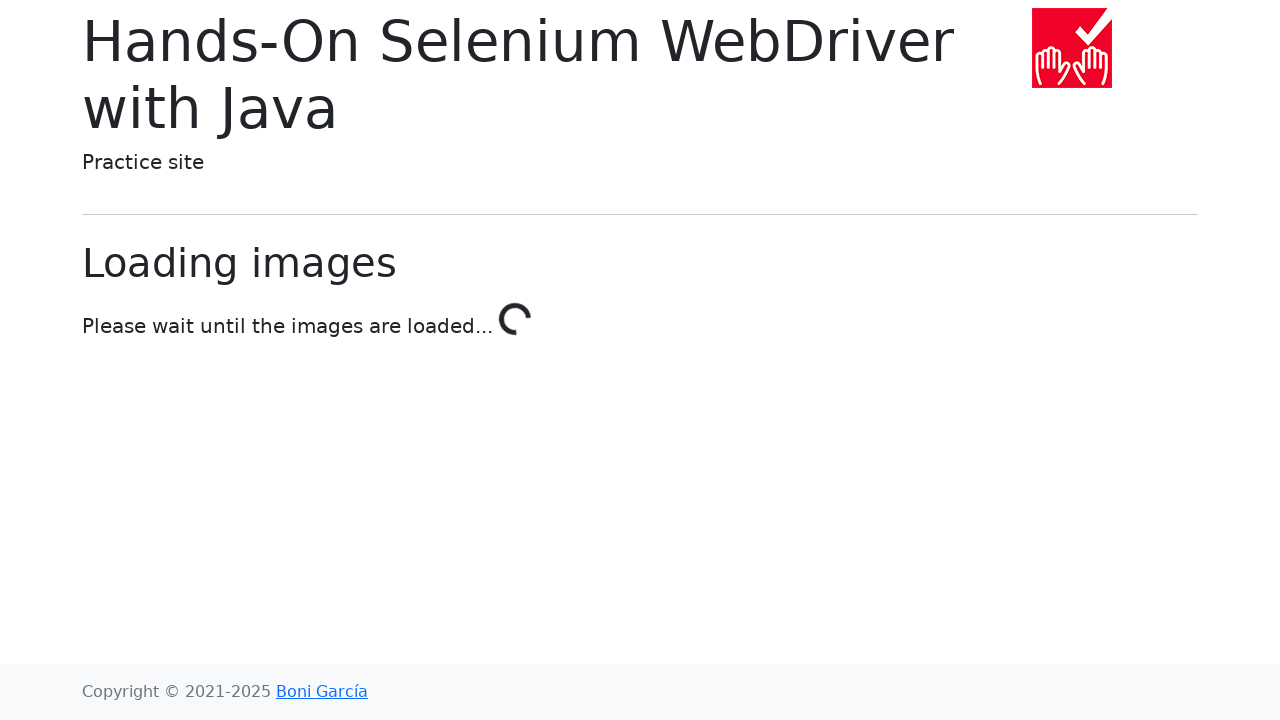

Loading text appeared on the page
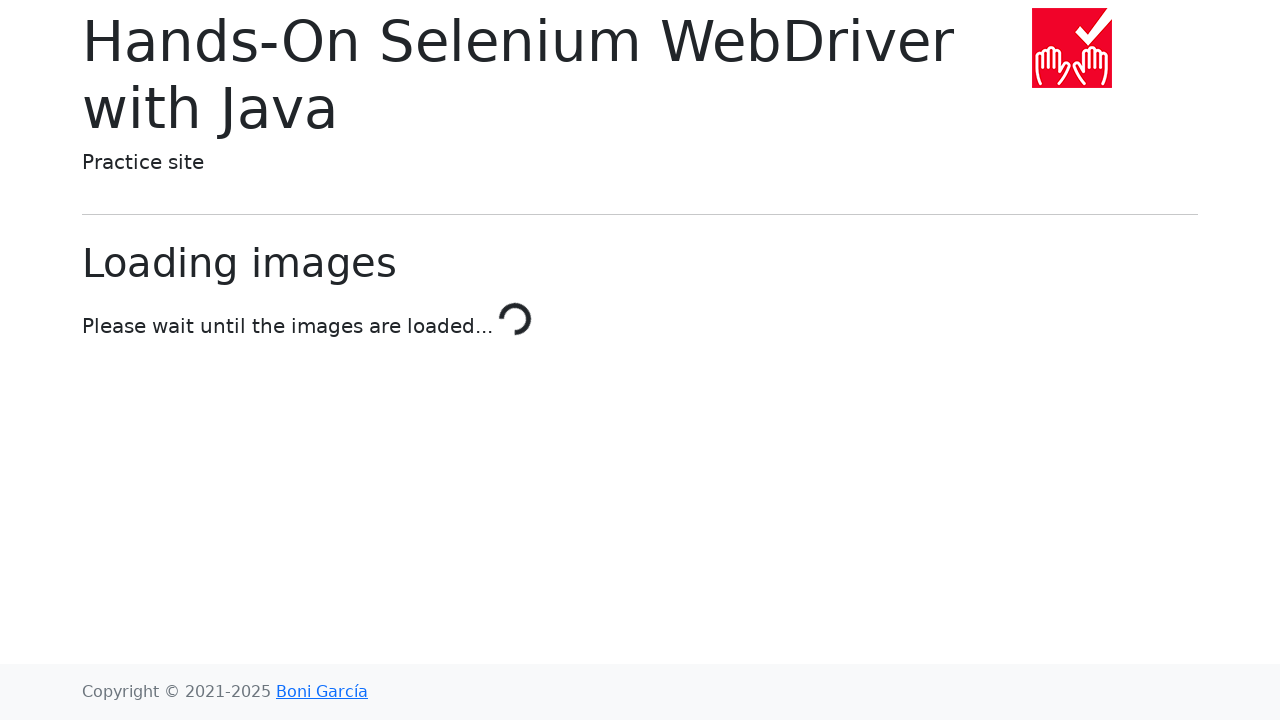

Loading text changed to 'Done!'
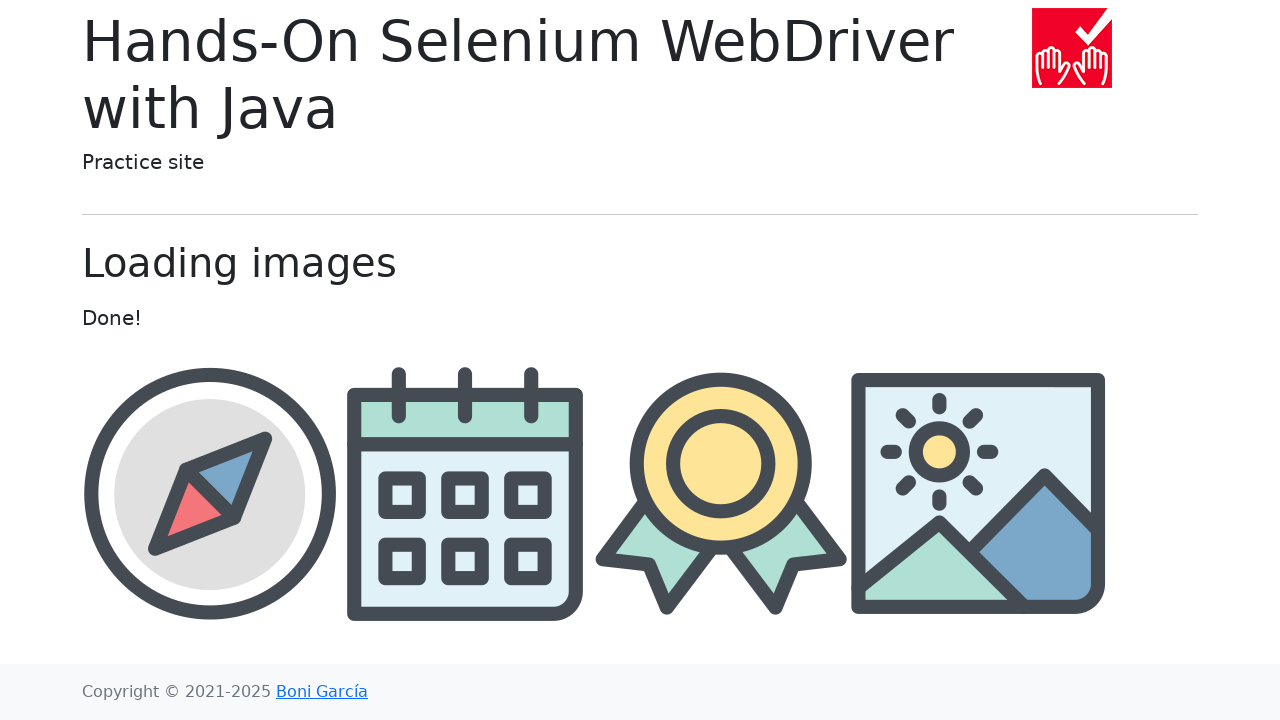

First image appeared in the image container
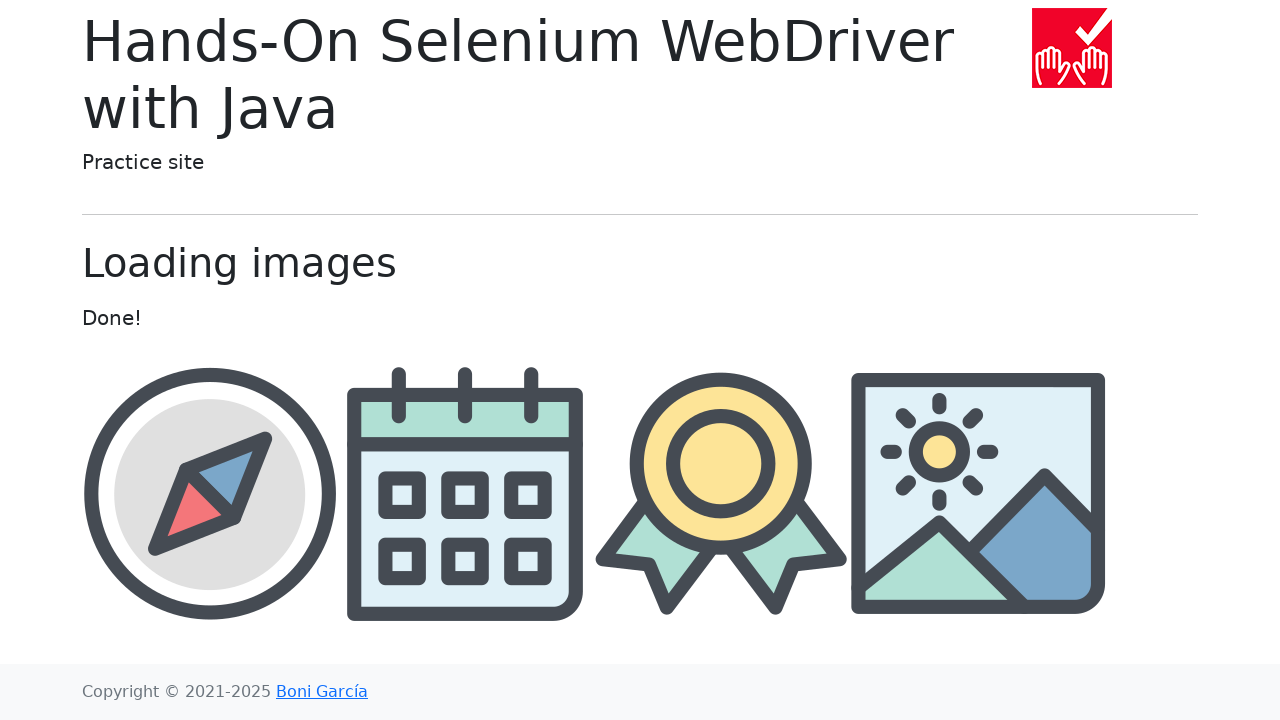

Located all images in the container
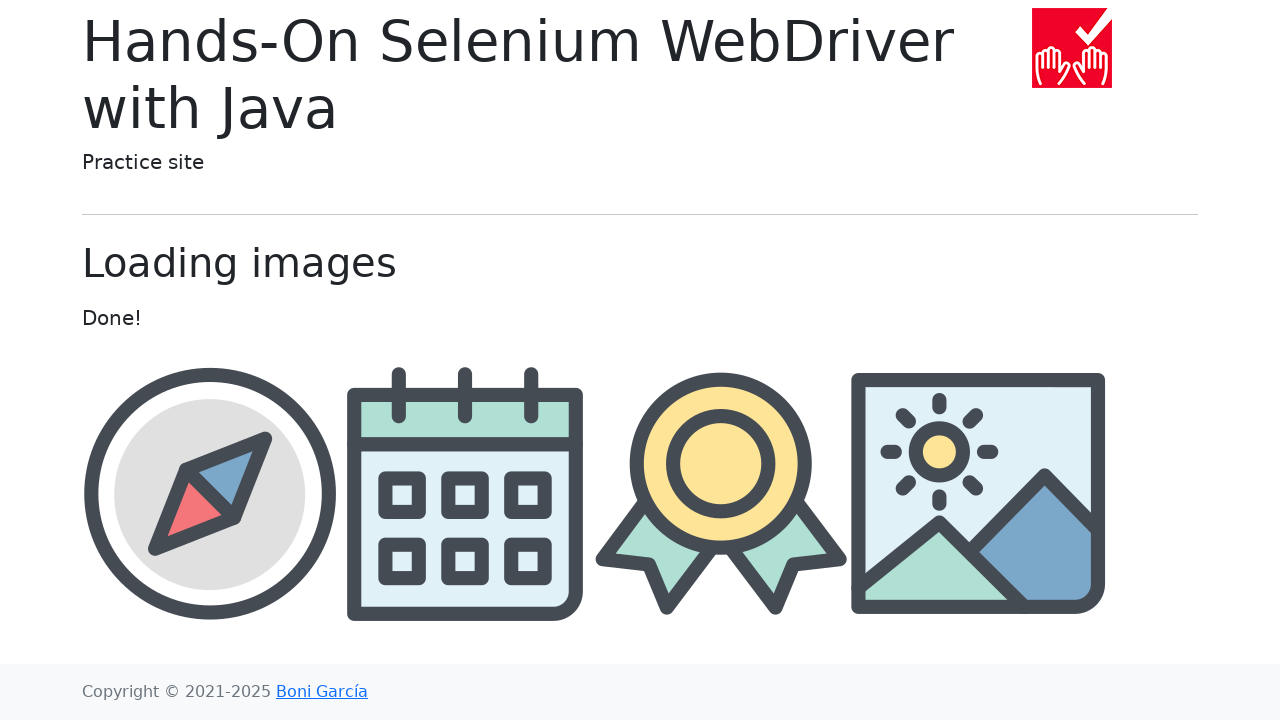

Verified that all 4 images are loaded
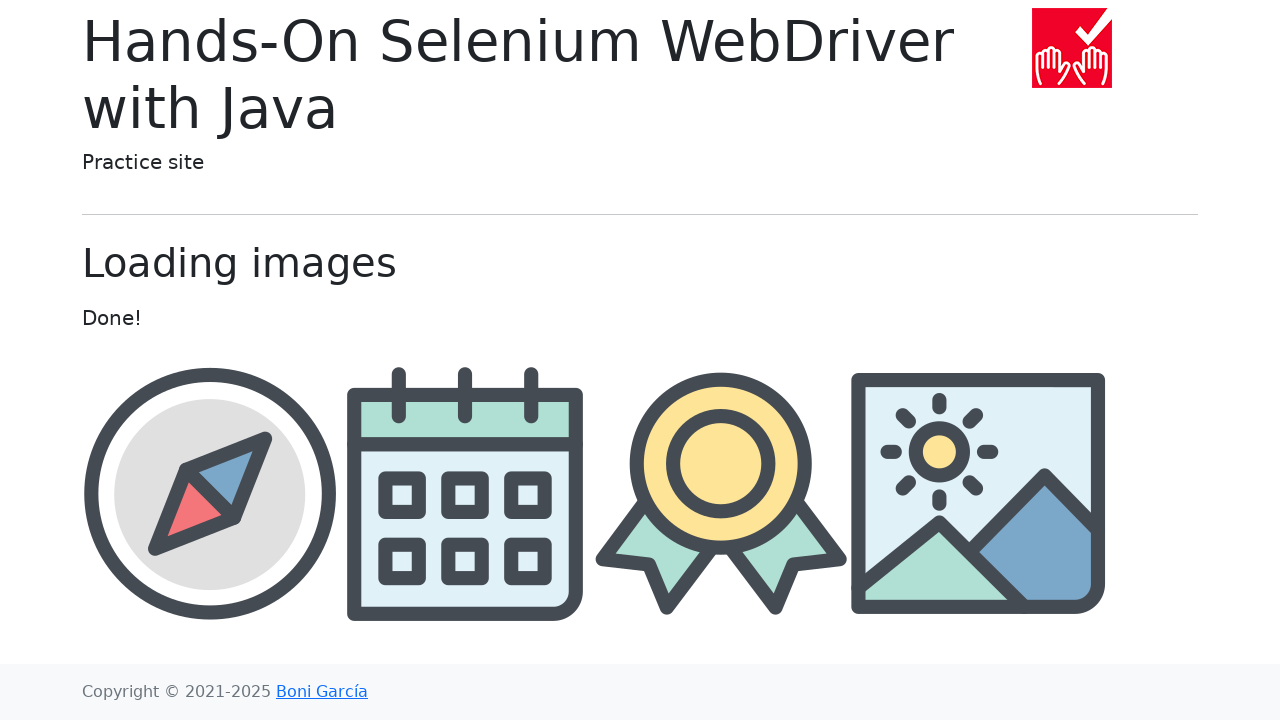

Located award image element
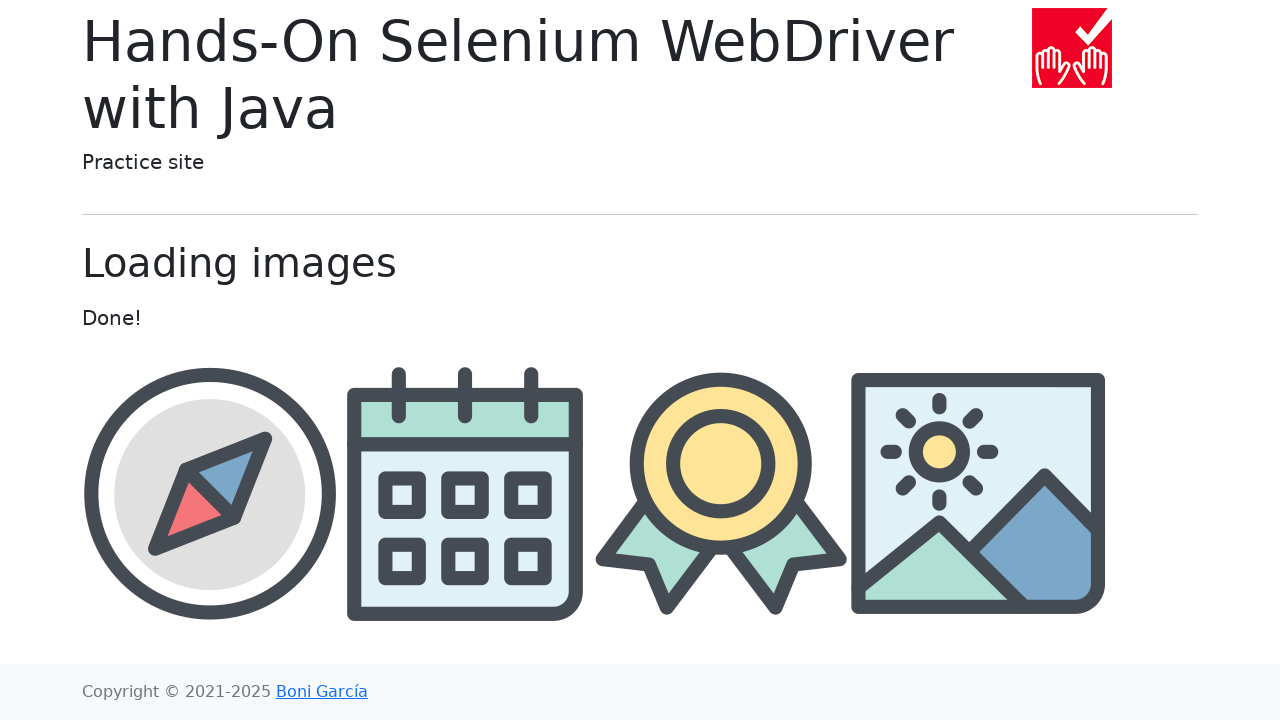

Verified award image is visible
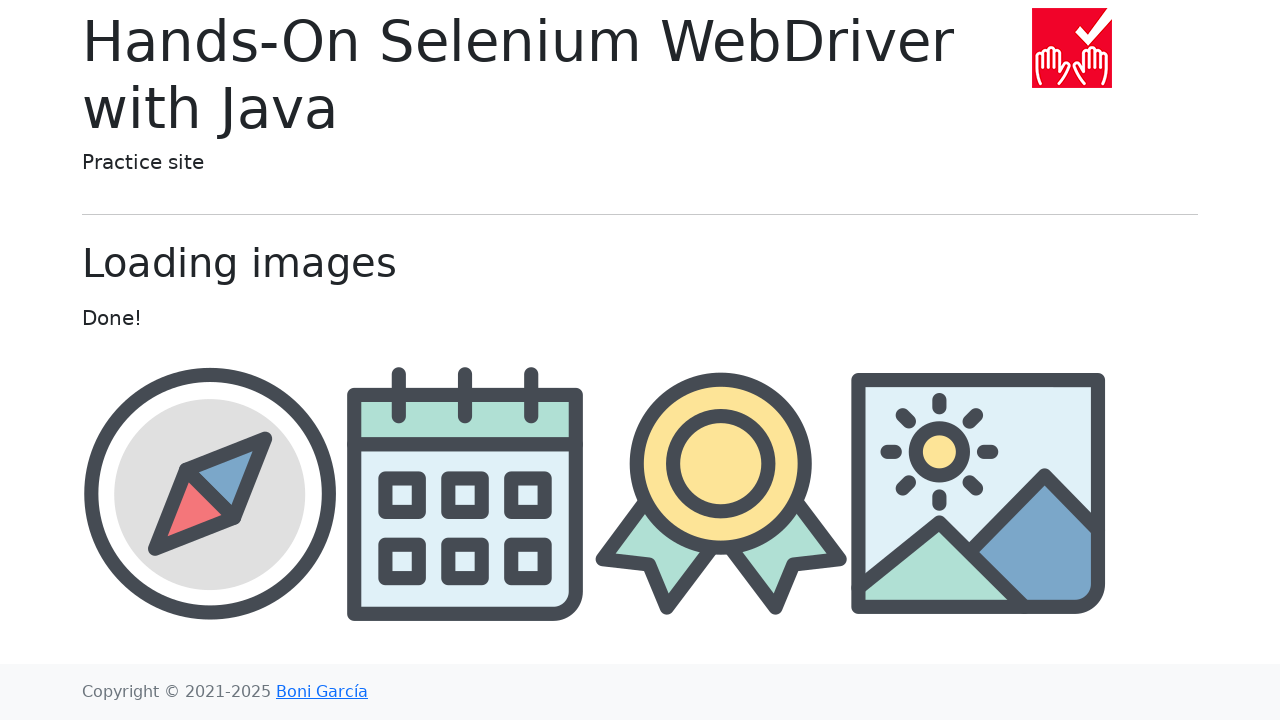

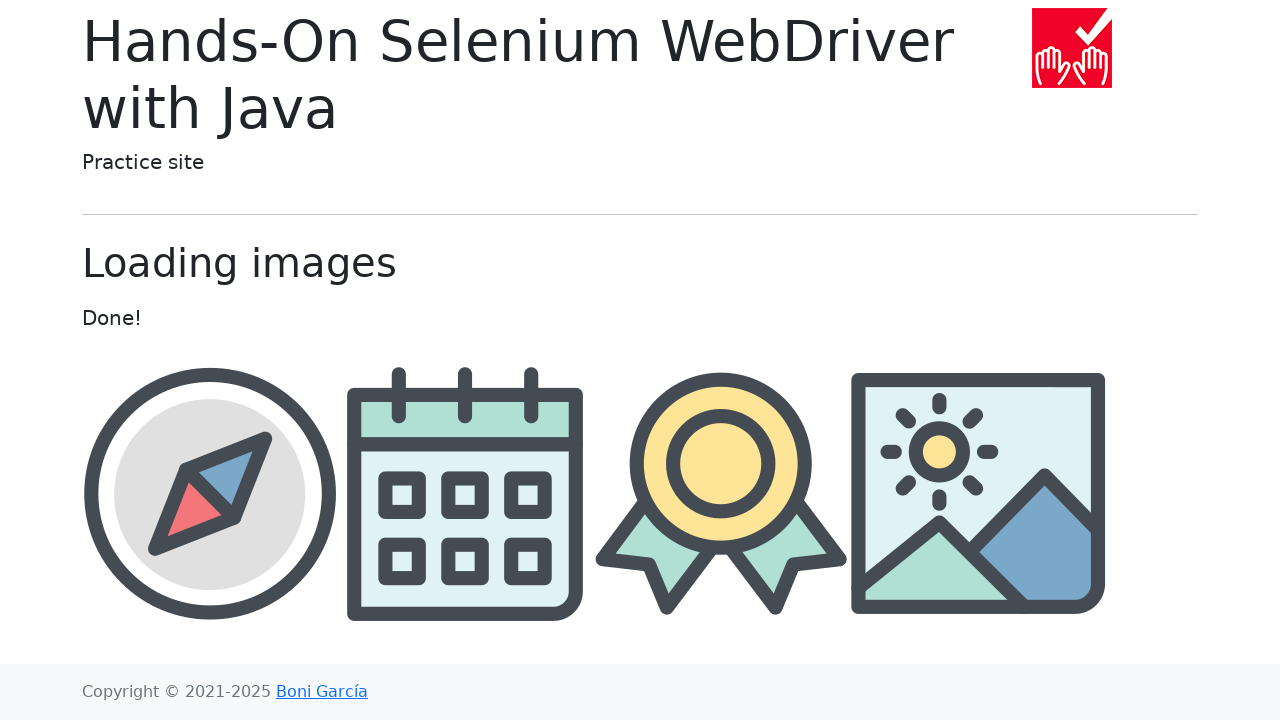